Tests an e-commerce site by searching for products, verifying search results, and adding items to cart based on product names

Starting URL: https://rahulshettyacademy.com/seleniumPractise/#/

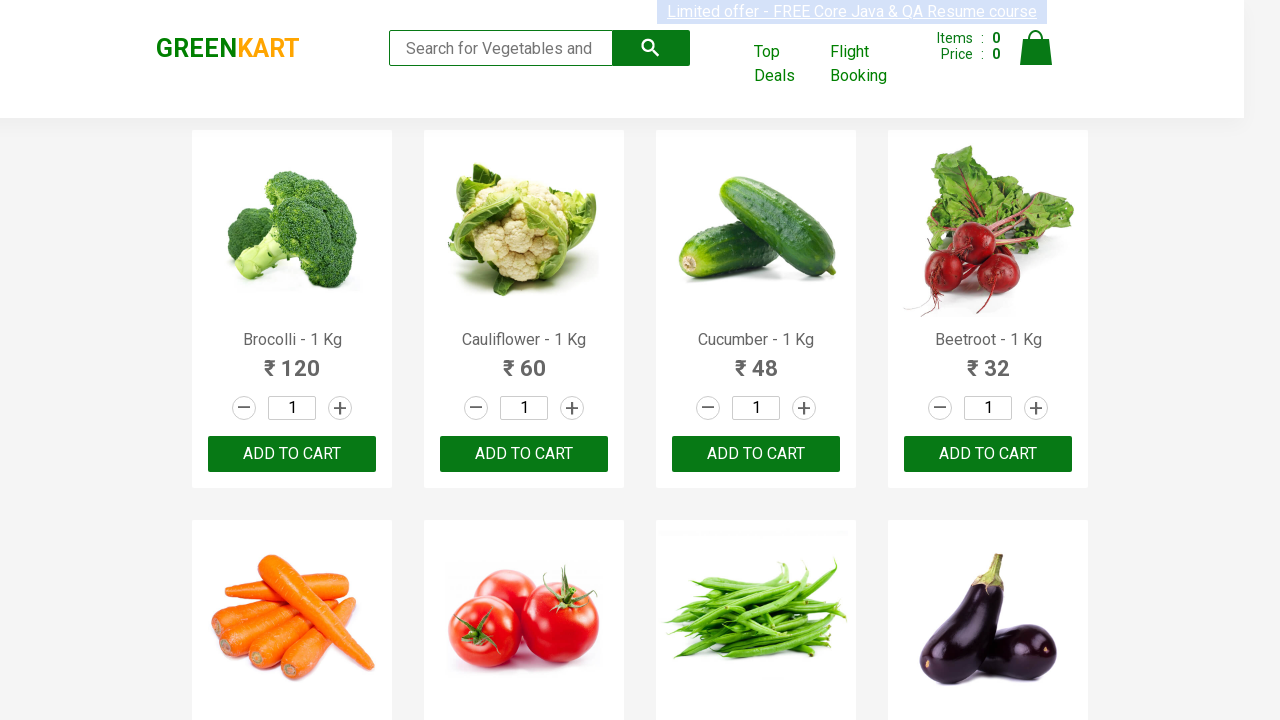

Filled search keyword field with 'ca' on .search-keyword
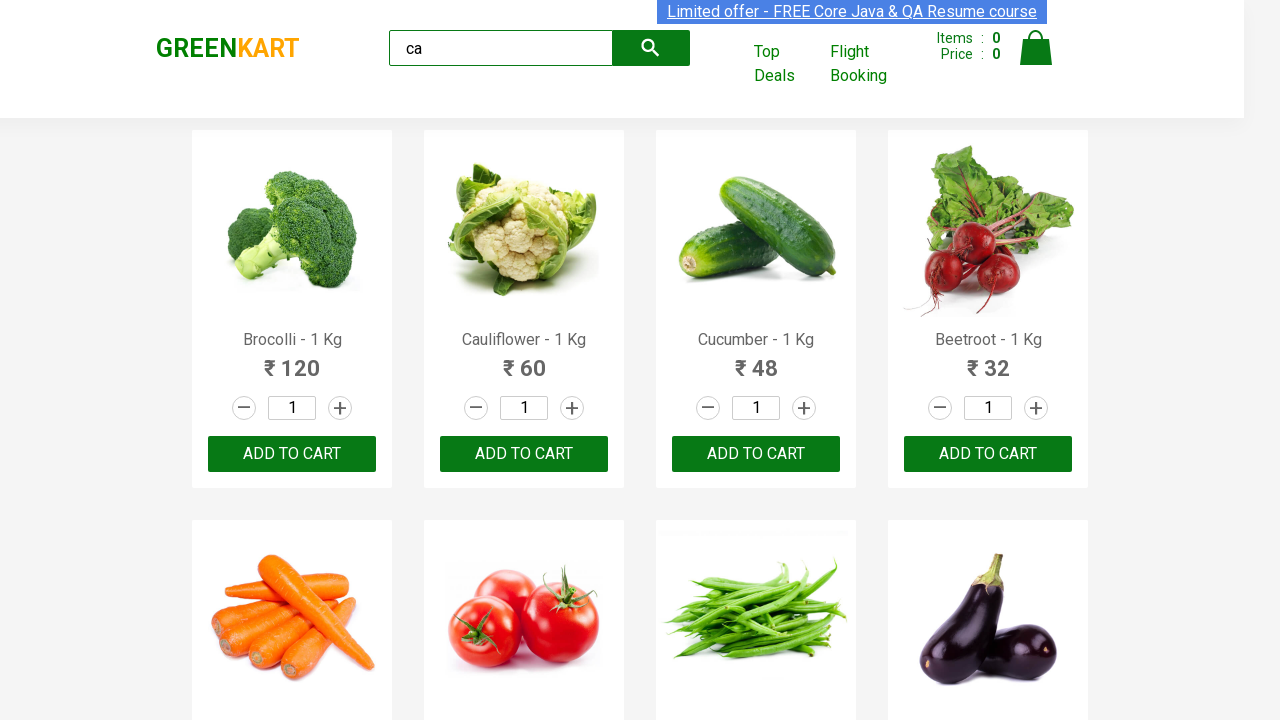

Waited 2 seconds for products to load
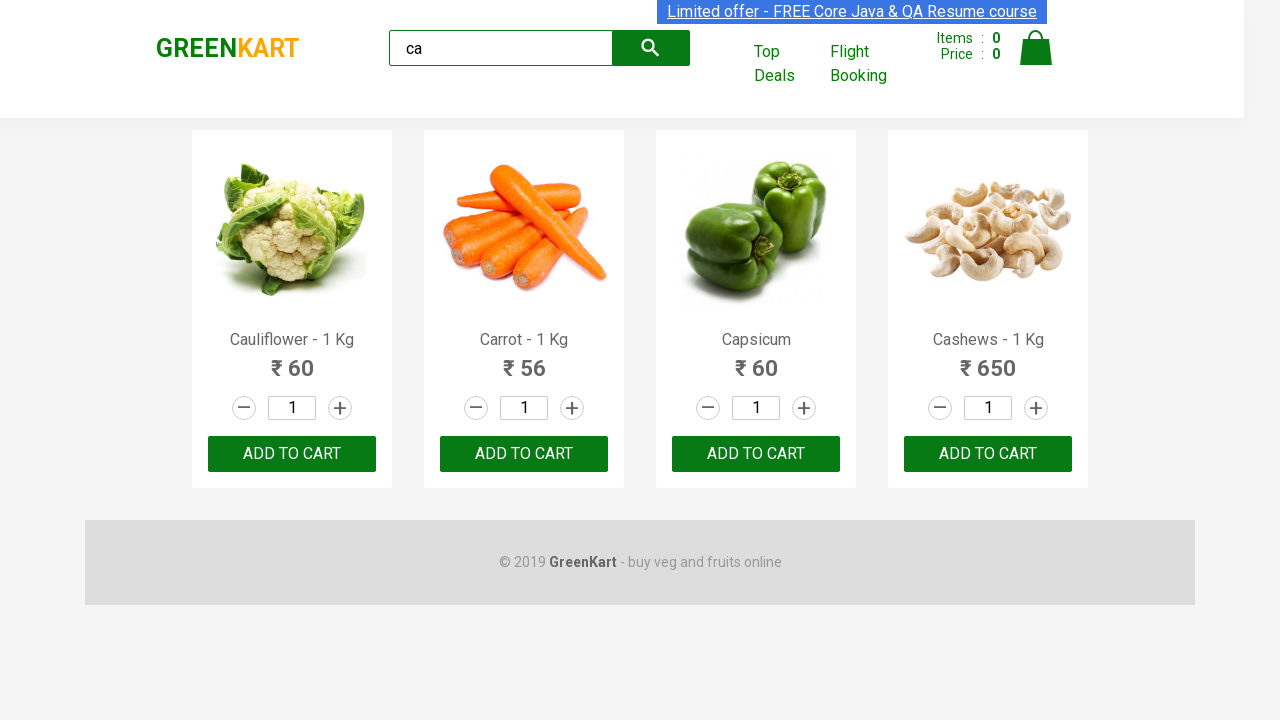

Clicked ADD TO CART button for the third product at (756, 454) on .products .product >> nth=2 >> text=ADD TO CART
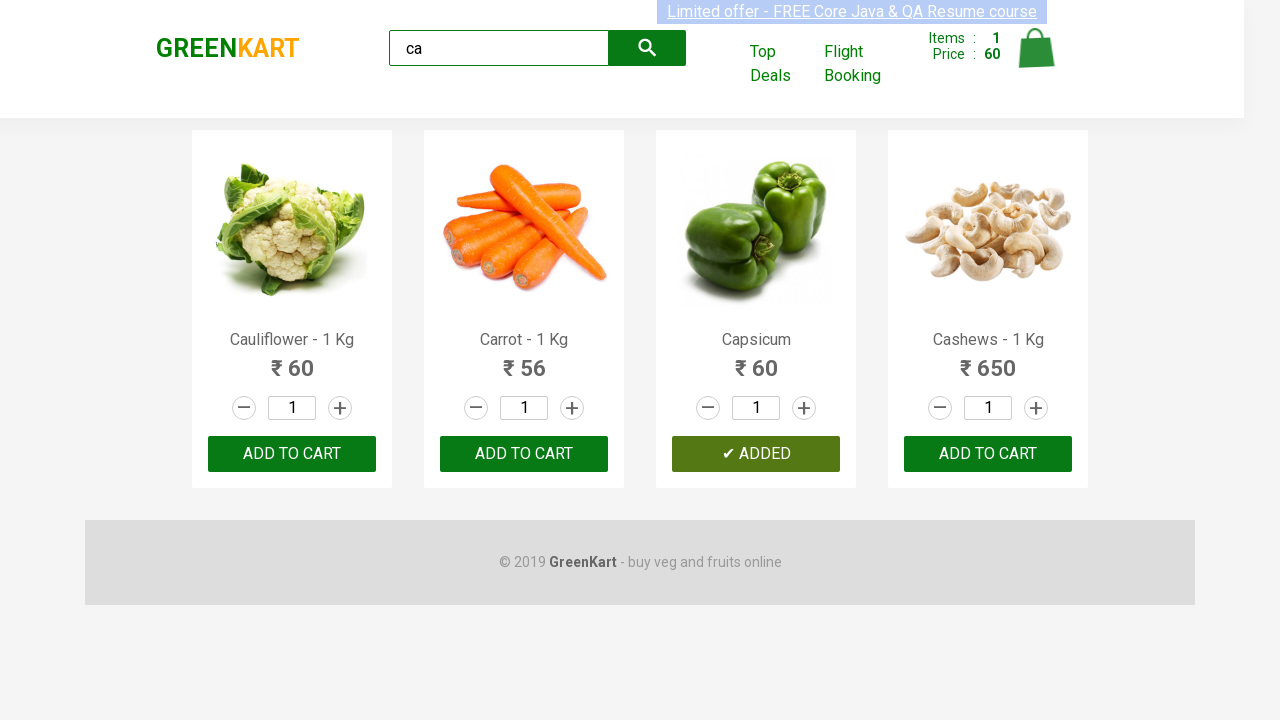

Retrieved all product elements from the products list
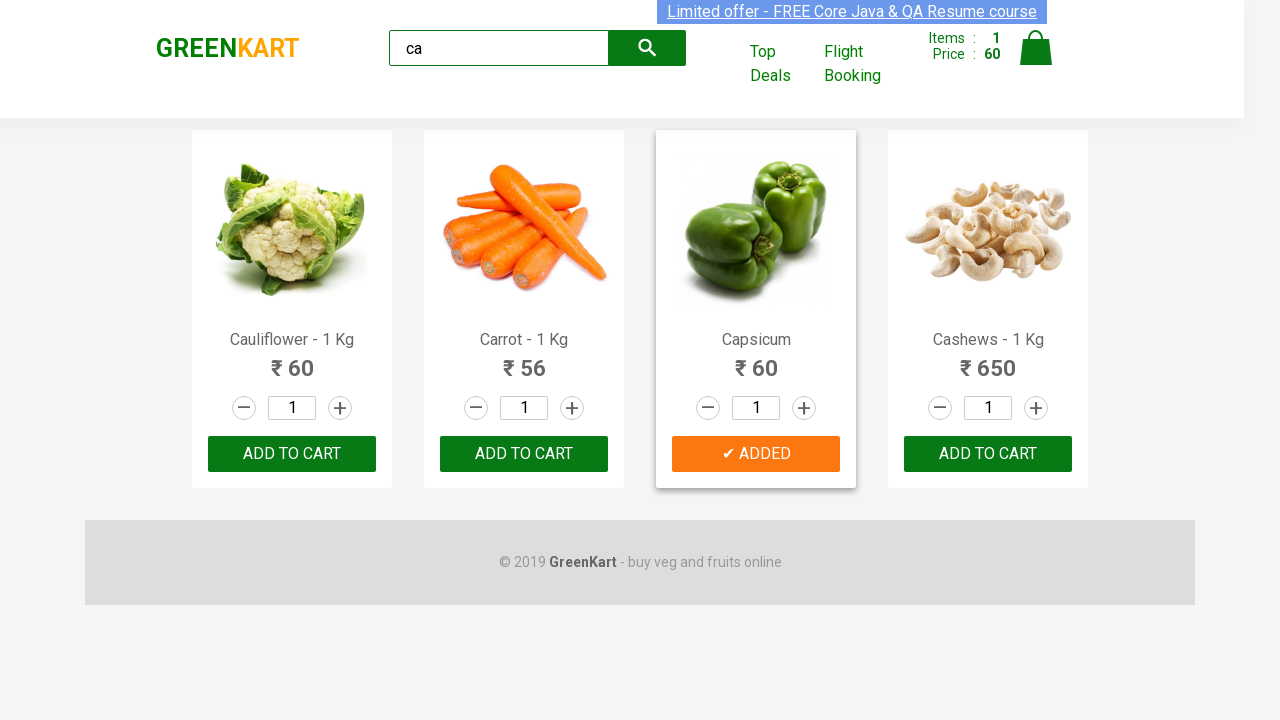

Retrieved product name: Cauliflower - 1 Kg
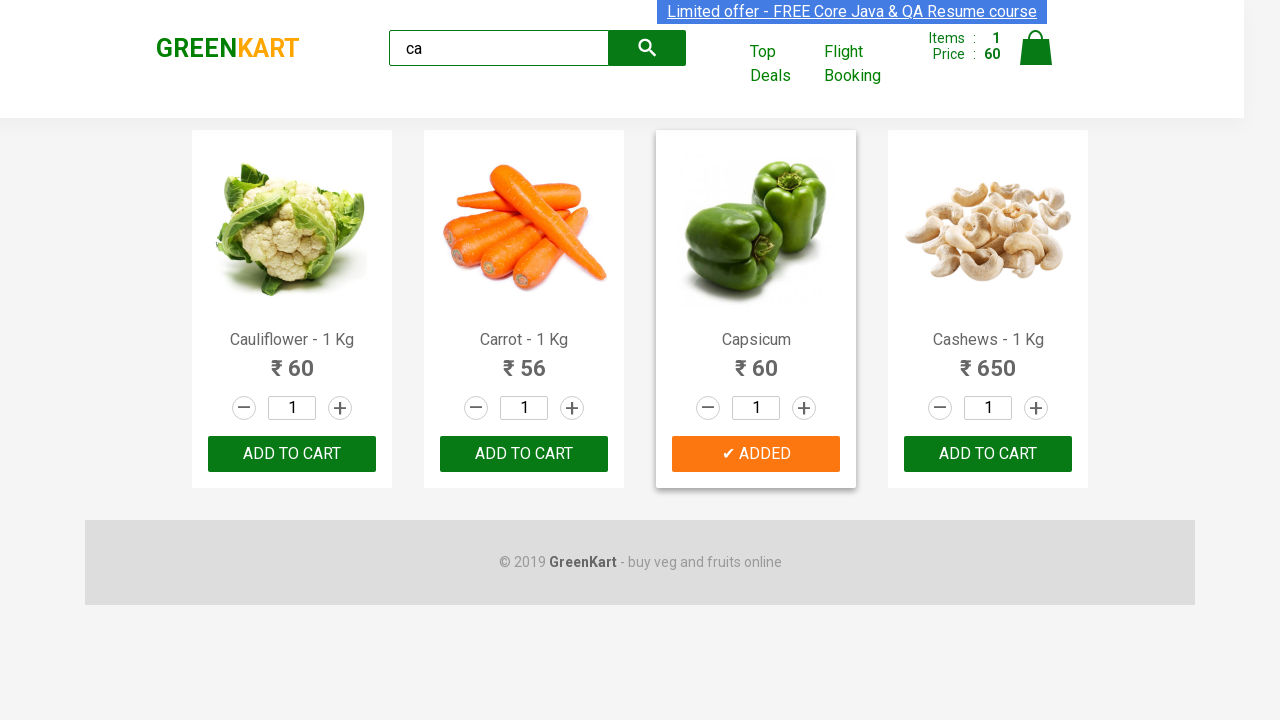

Retrieved product name: Carrot - 1 Kg
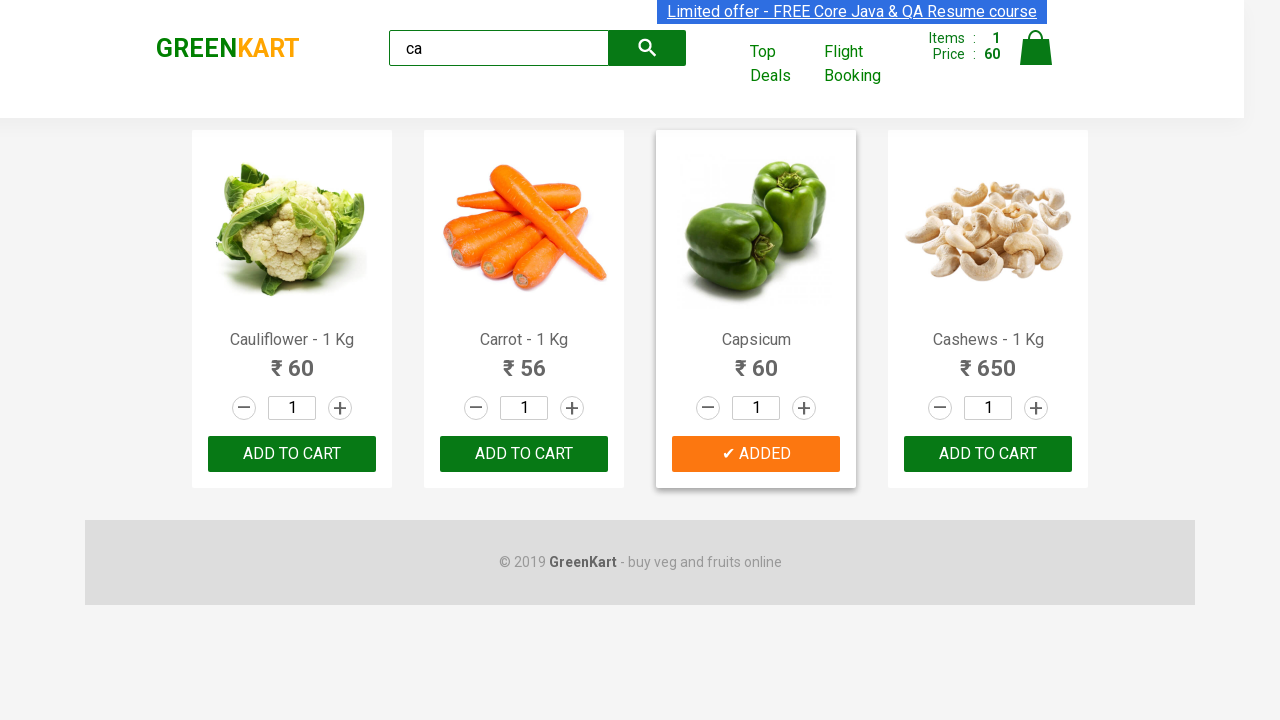

Retrieved product name: Capsicum
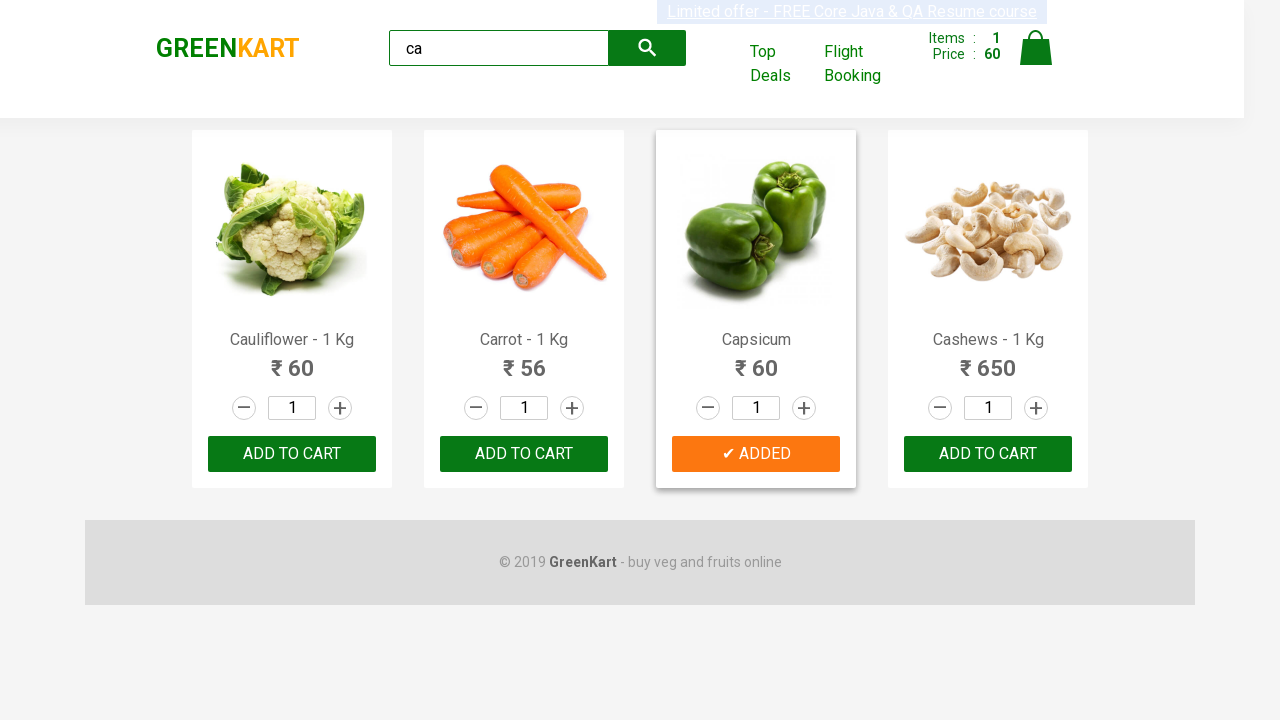

Retrieved product name: Cashews - 1 Kg
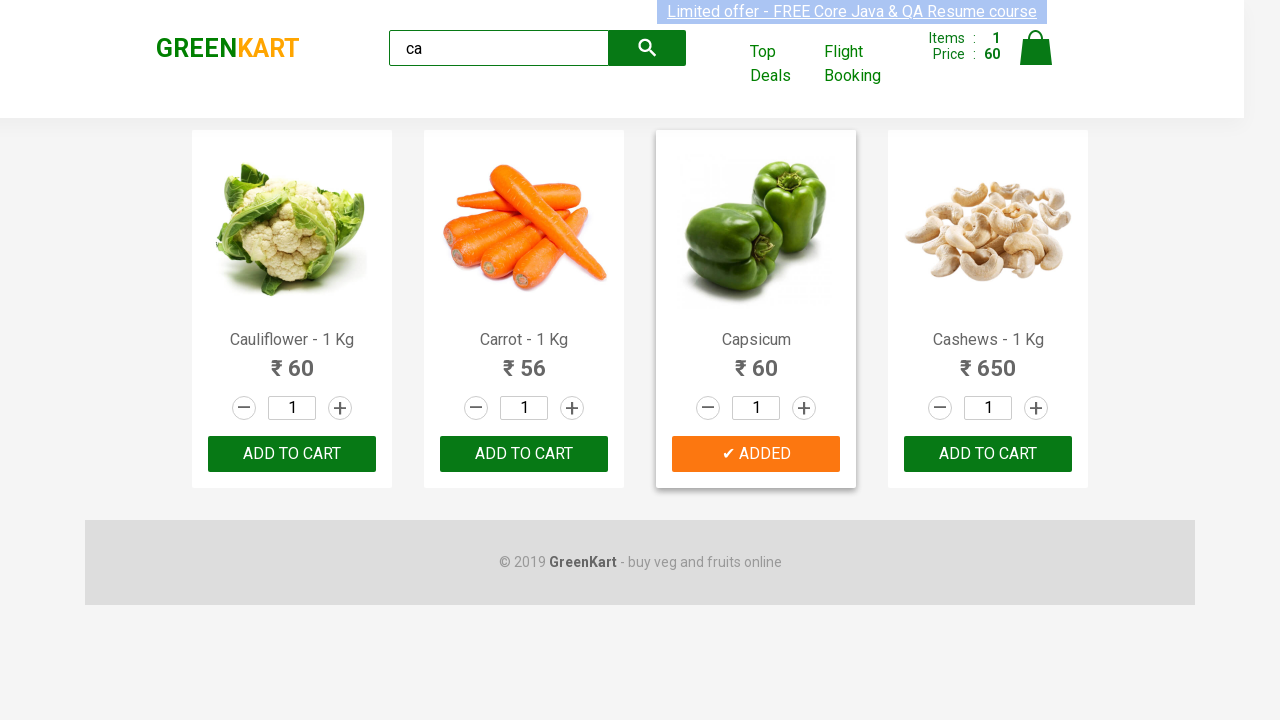

Clicked ADD TO CART button for Cashews product at (988, 454) on .products .product >> nth=3 >> button
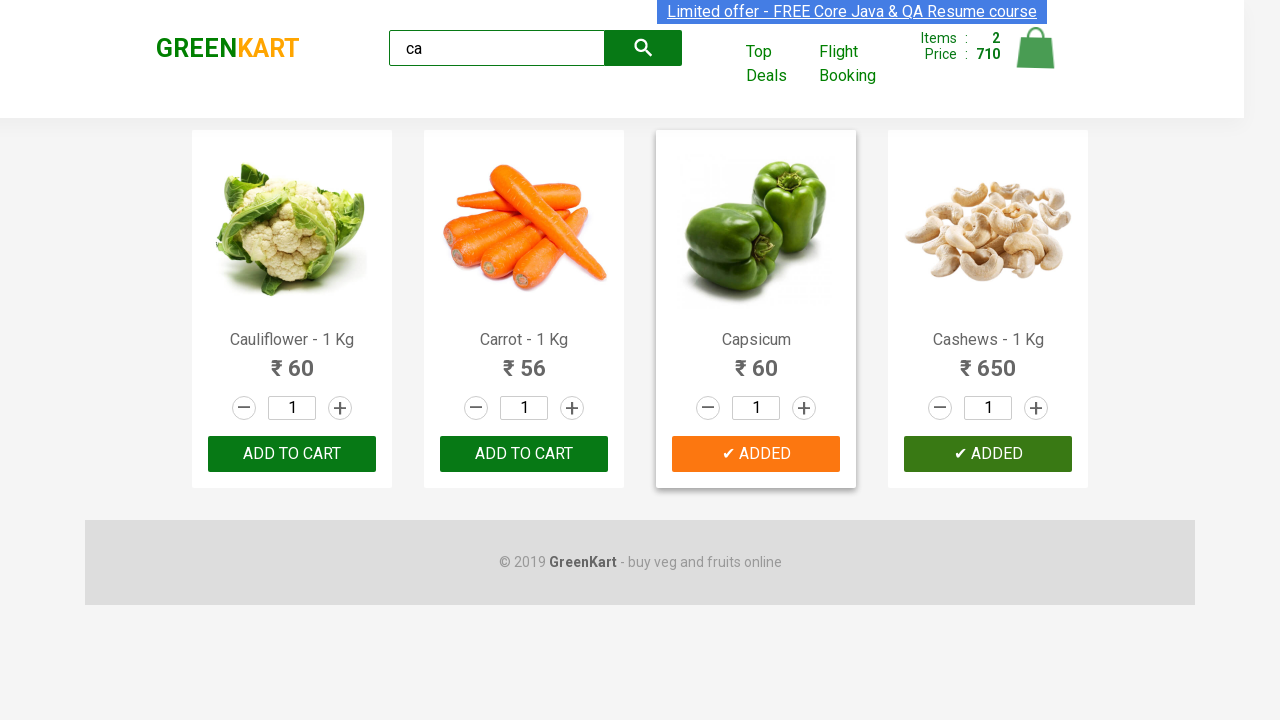

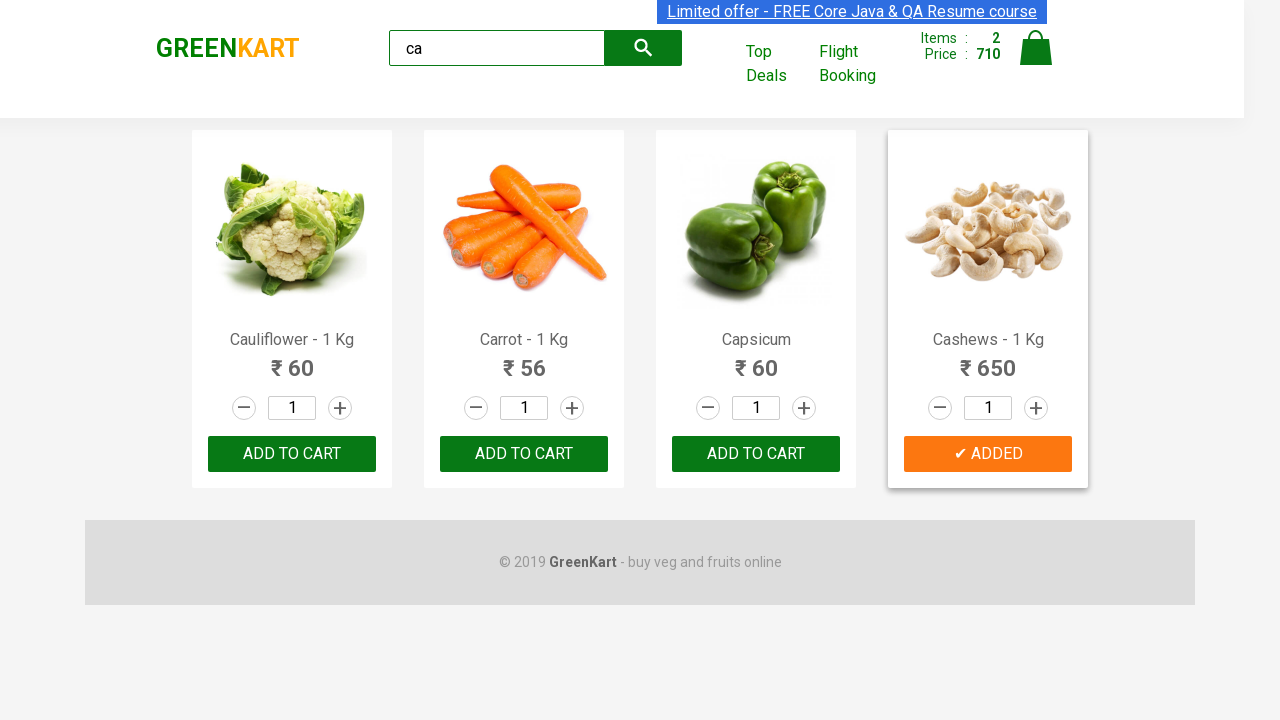